Tests static dropdown functionality by selecting options using three different methods: by index, by value, and by visible text on a currency dropdown.

Starting URL: https://rahulshettyacademy.com/dropdownsPractise/

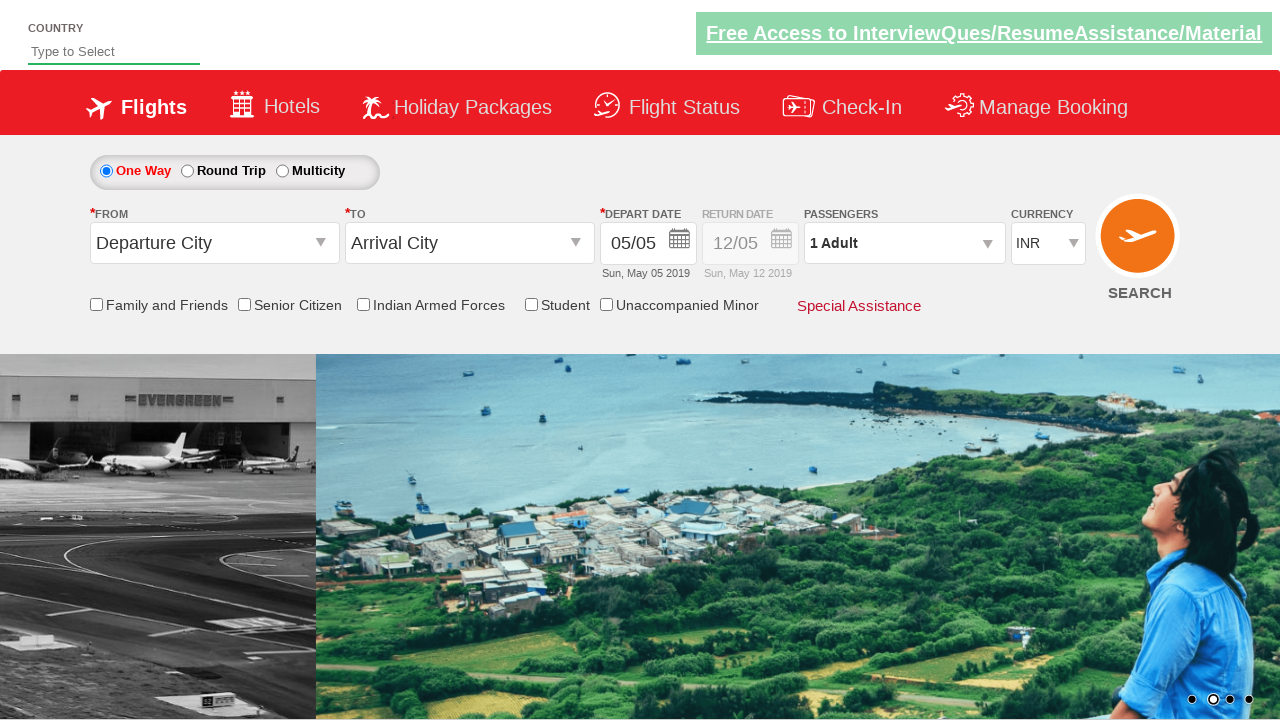

Selected first option in currency dropdown by index on select#ctl00_mainContent_DropDownListCurrency
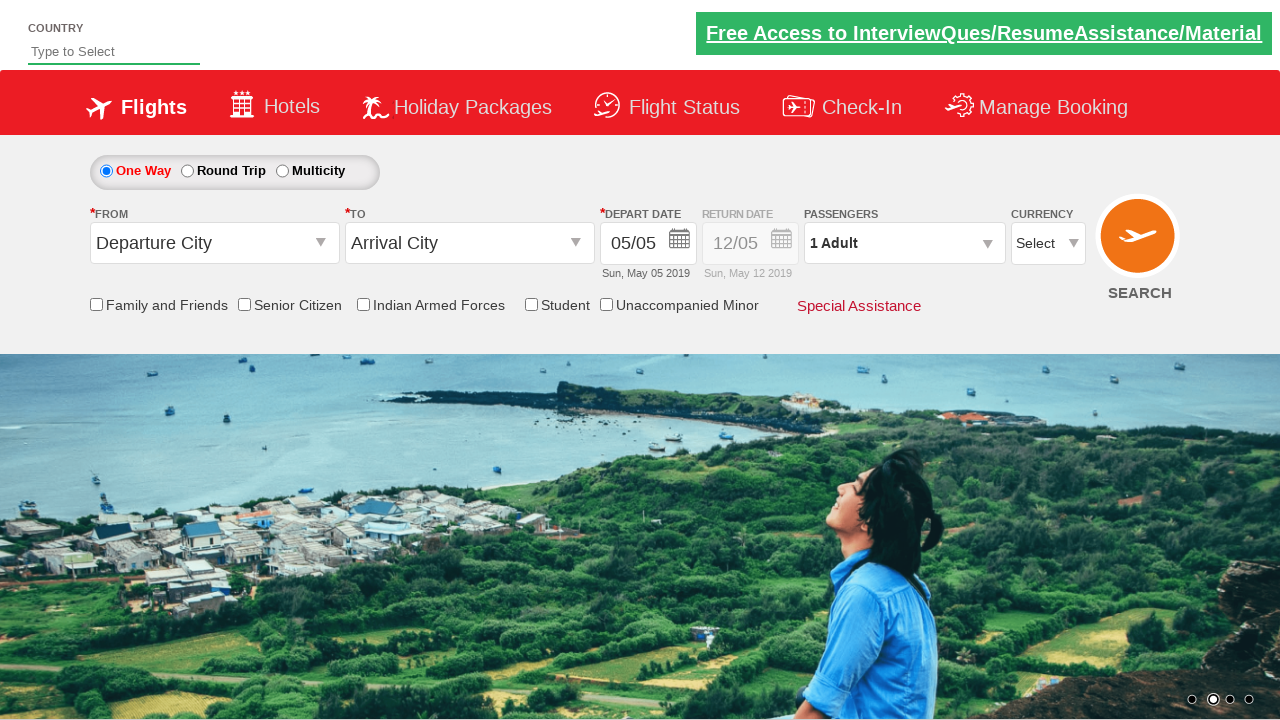

Selected AED currency by value on select#ctl00_mainContent_DropDownListCurrency
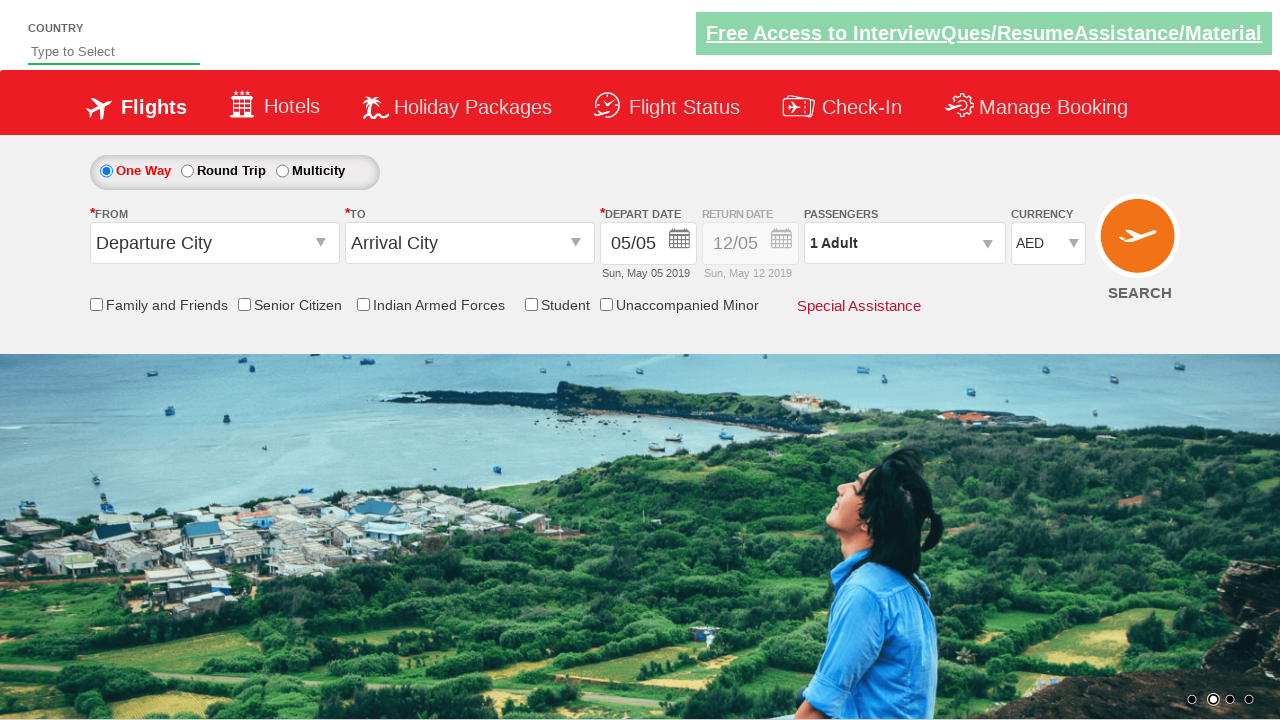

Selected USD currency by visible text on select#ctl00_mainContent_DropDownListCurrency
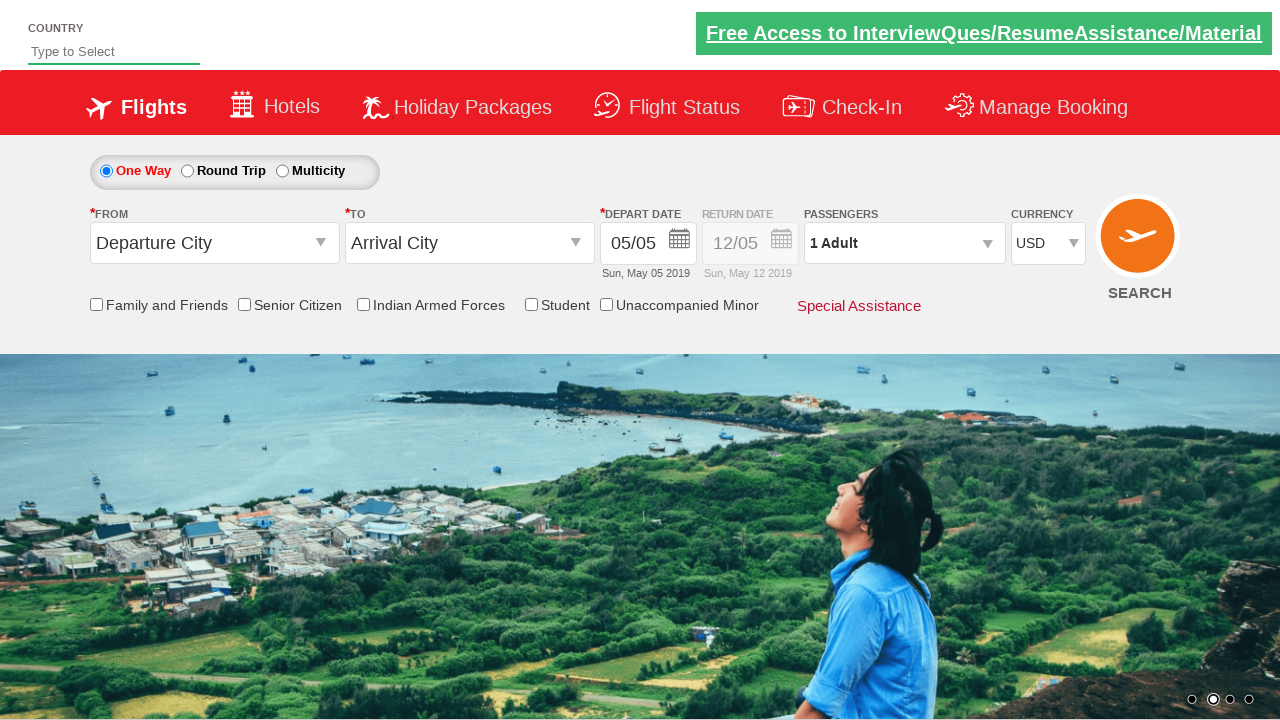

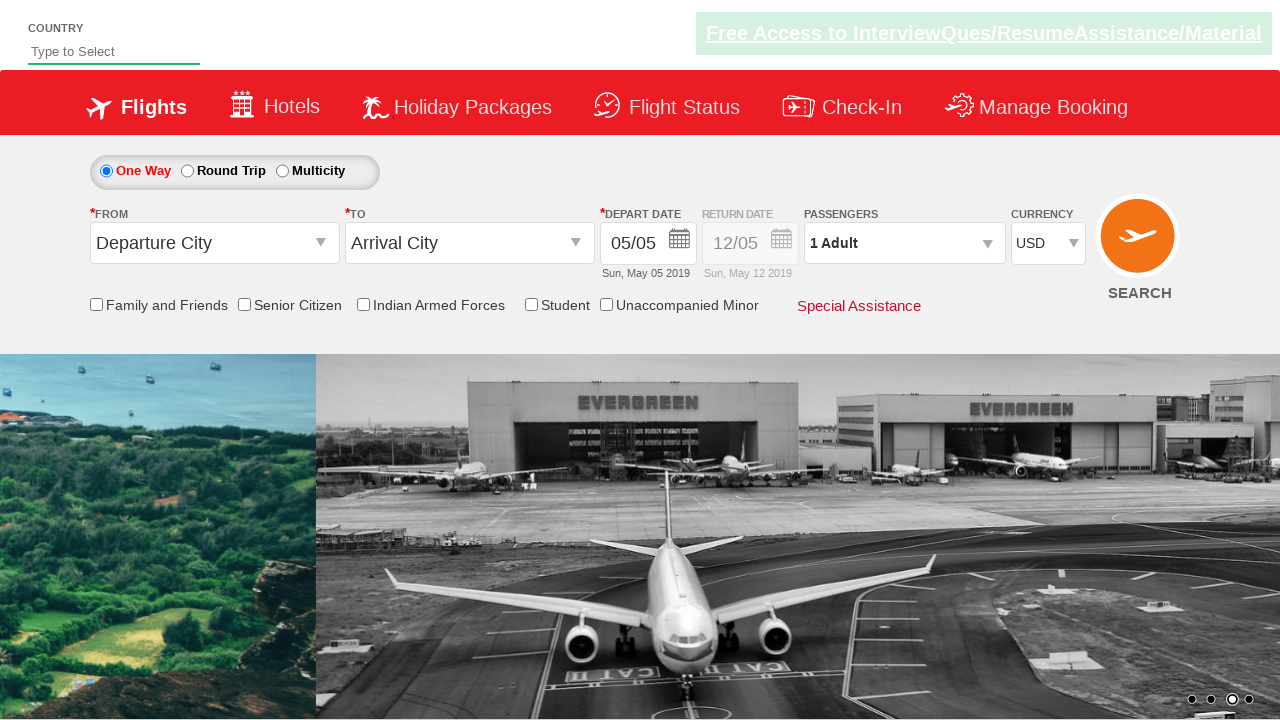